Tests integer random number generation by setting lower bound to 1 and upper bound to 100

Starting URL: http://www.calculator.net

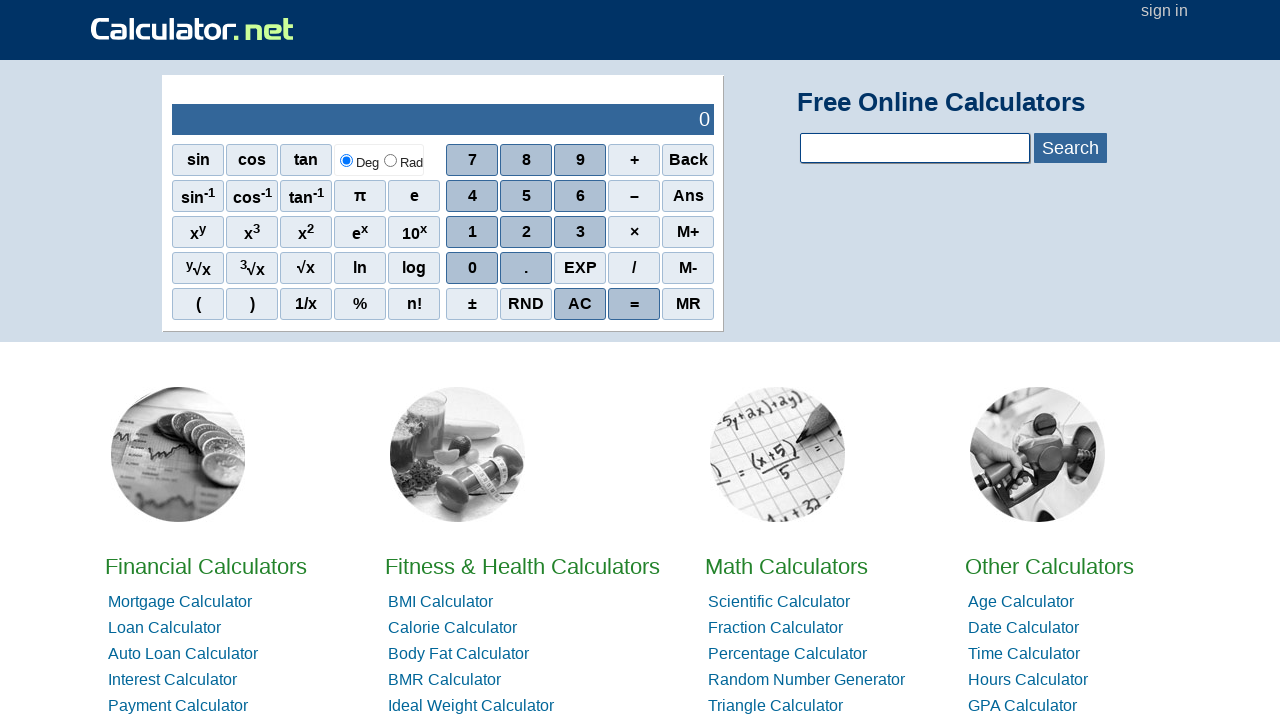

Clicked on Math calculator at (786, 566) on xpath=//*[@id='homelistwrap']/div[3]/div[2]/a
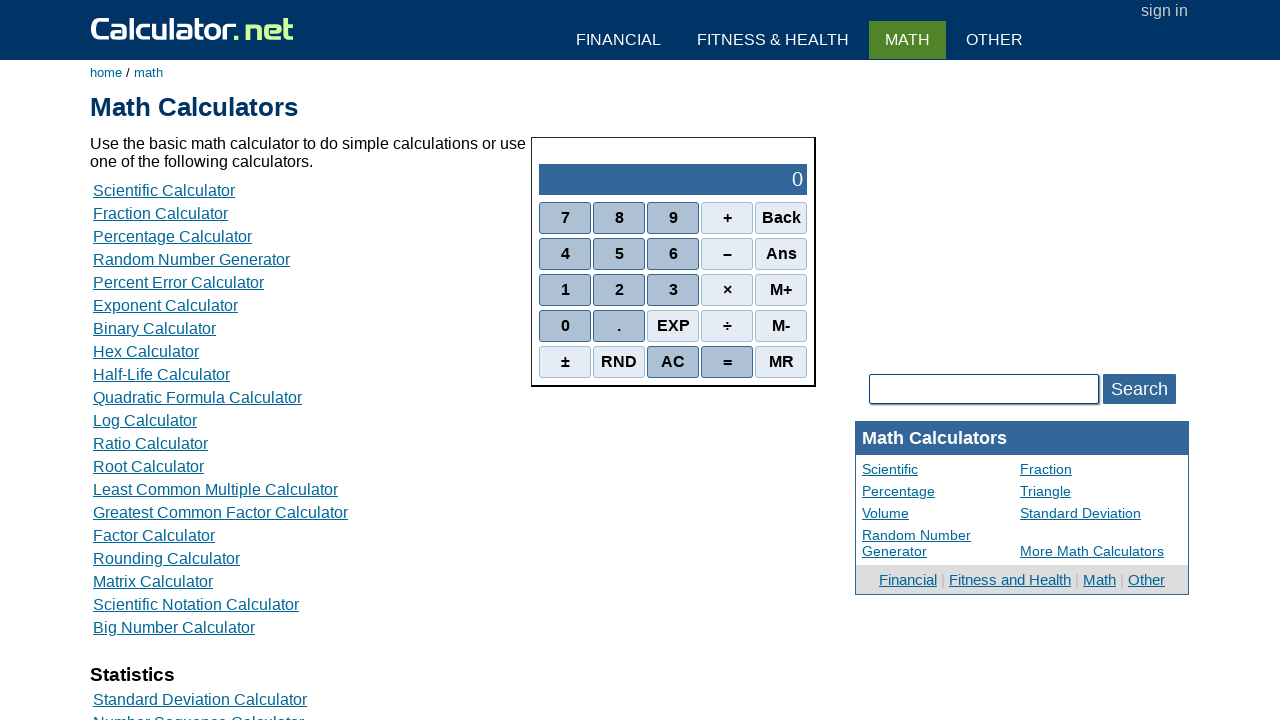

Clicked on Random Number Generator at (192, 260) on xpath=//*[@id='content']/table[2]/tbody/tr/td/div[4]/a
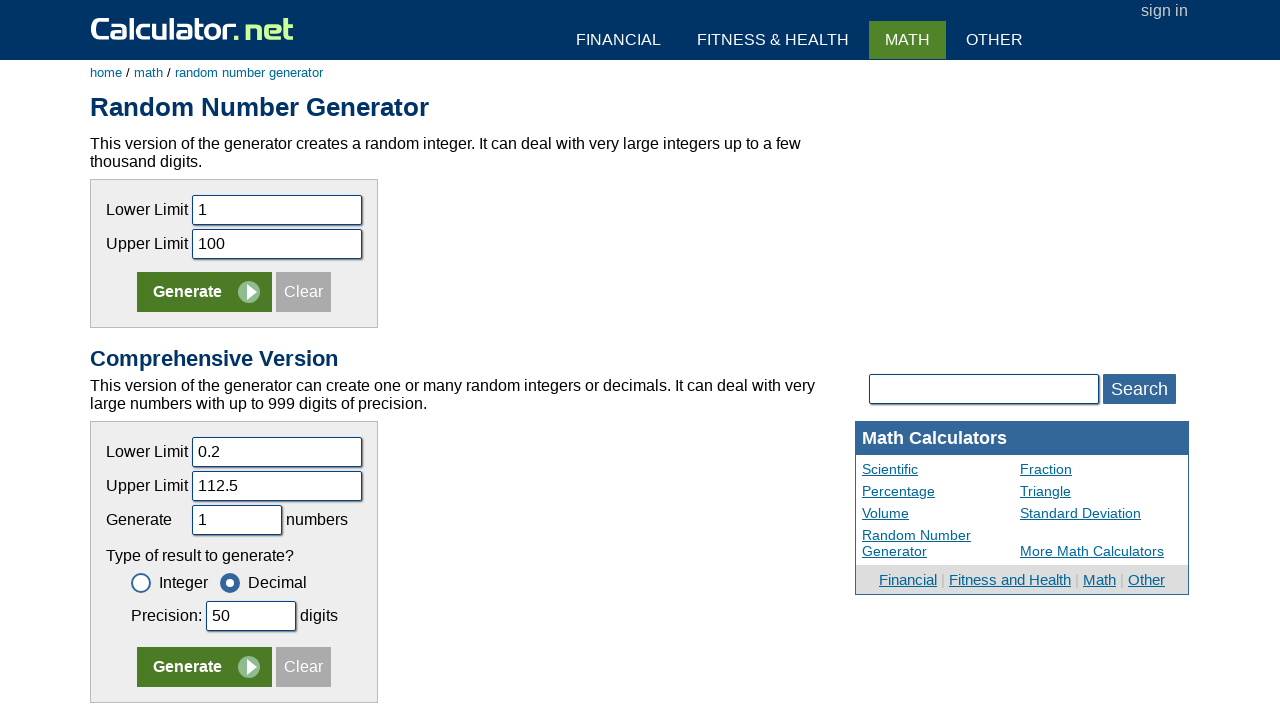

Cleared the integer form fields at (304, 292) on xpath=//*[@id='content']/form[1]/table/tbody/tr/td/table/tbody/tr[3]/td/input[4]
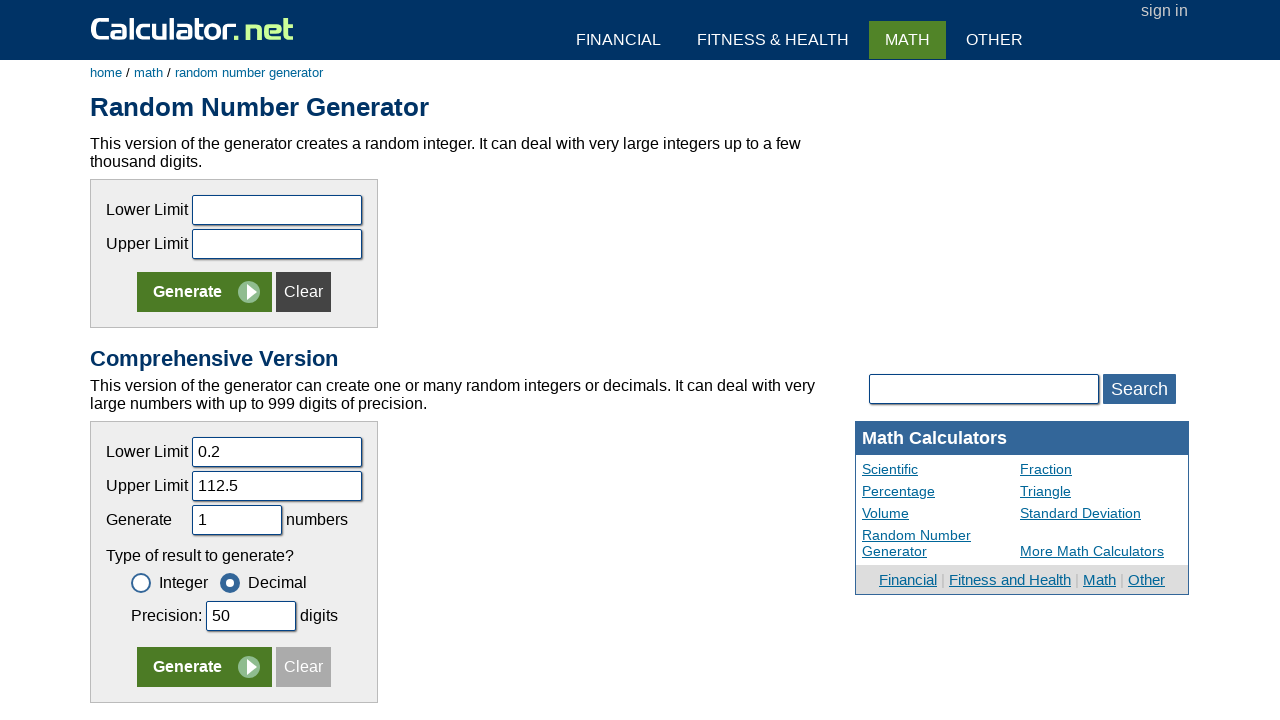

Set lower bound to 1 on input[name='slower']
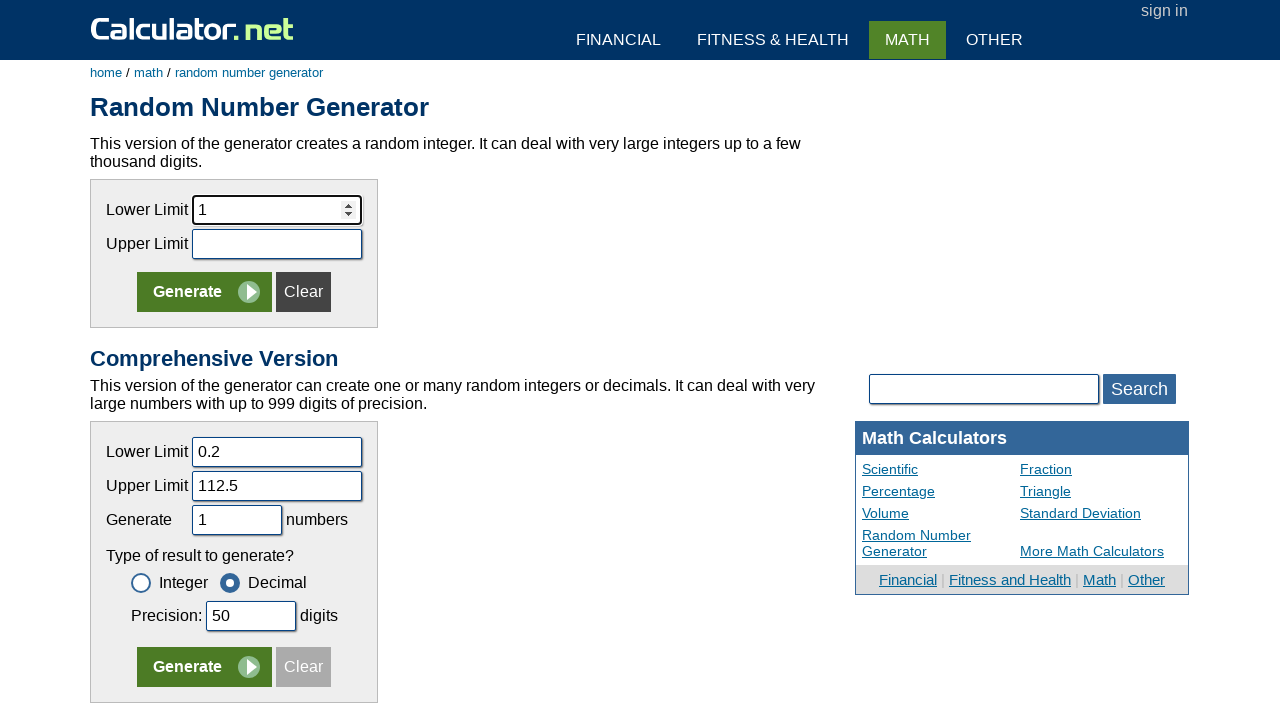

Set upper bound to 100 on input[name='supper']
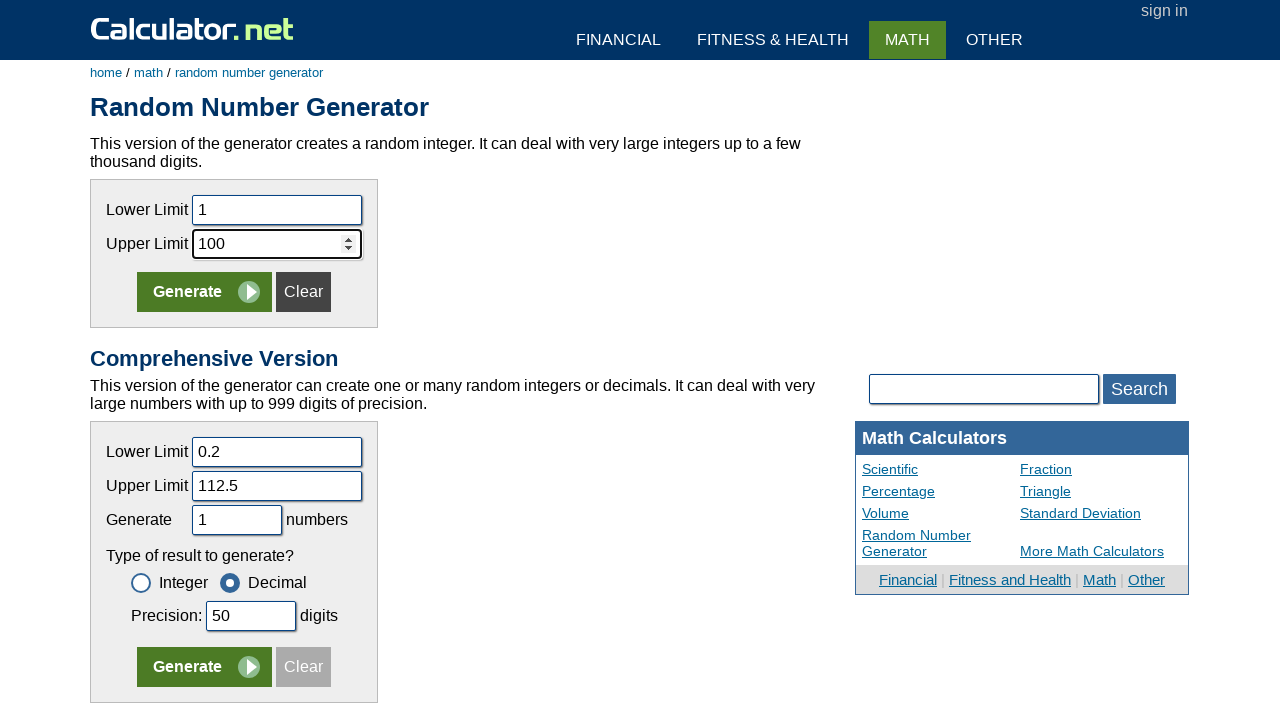

Generated random number between 1 and 100 at (204, 292) on xpath=//*[@id='content']/form[1]/table/tbody/tr/td/table/tbody/tr[3]/td/input[3]
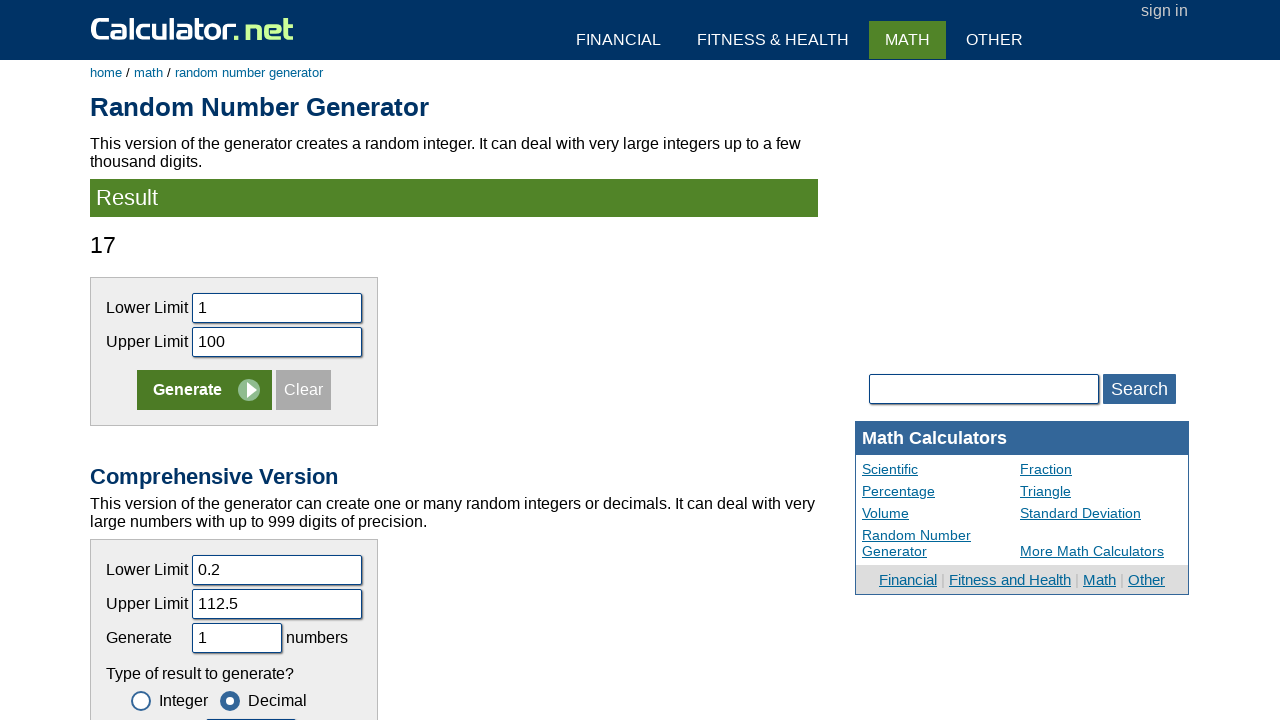

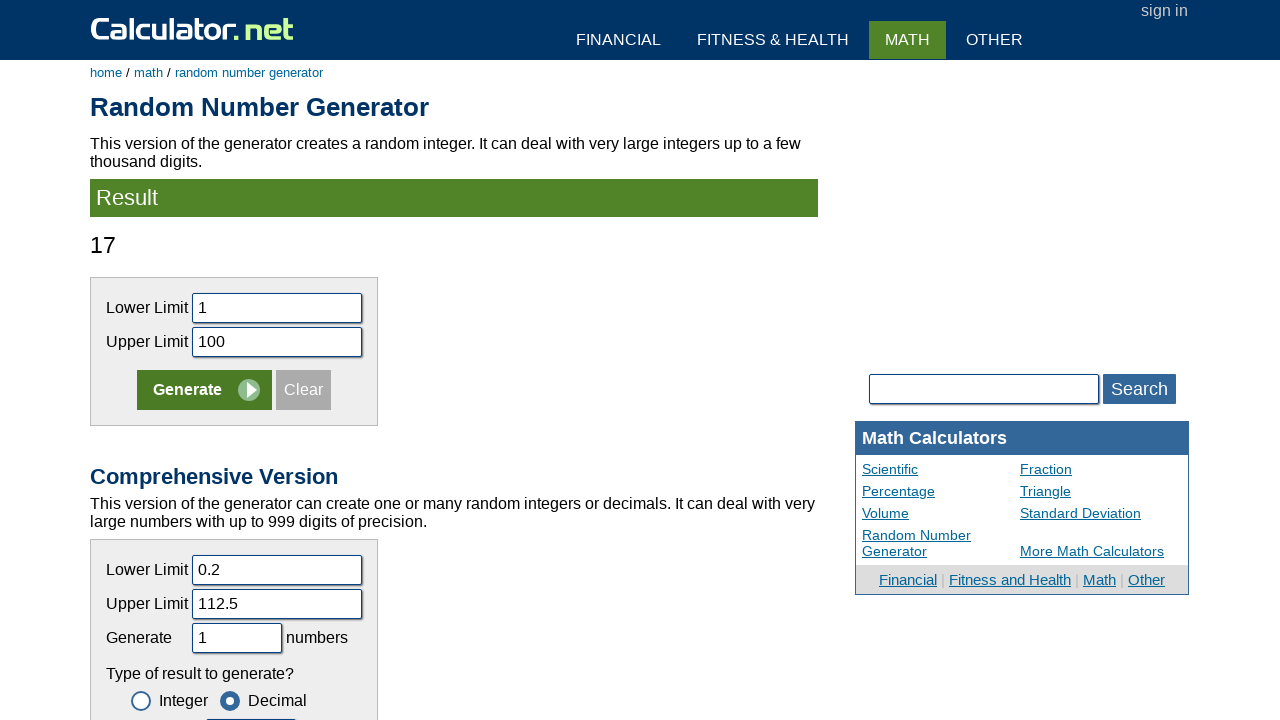